Tests the complete user registration and logout flow on ParaBank by creating a new account and then logging out

Starting URL: https://parabank.parasoft.com/

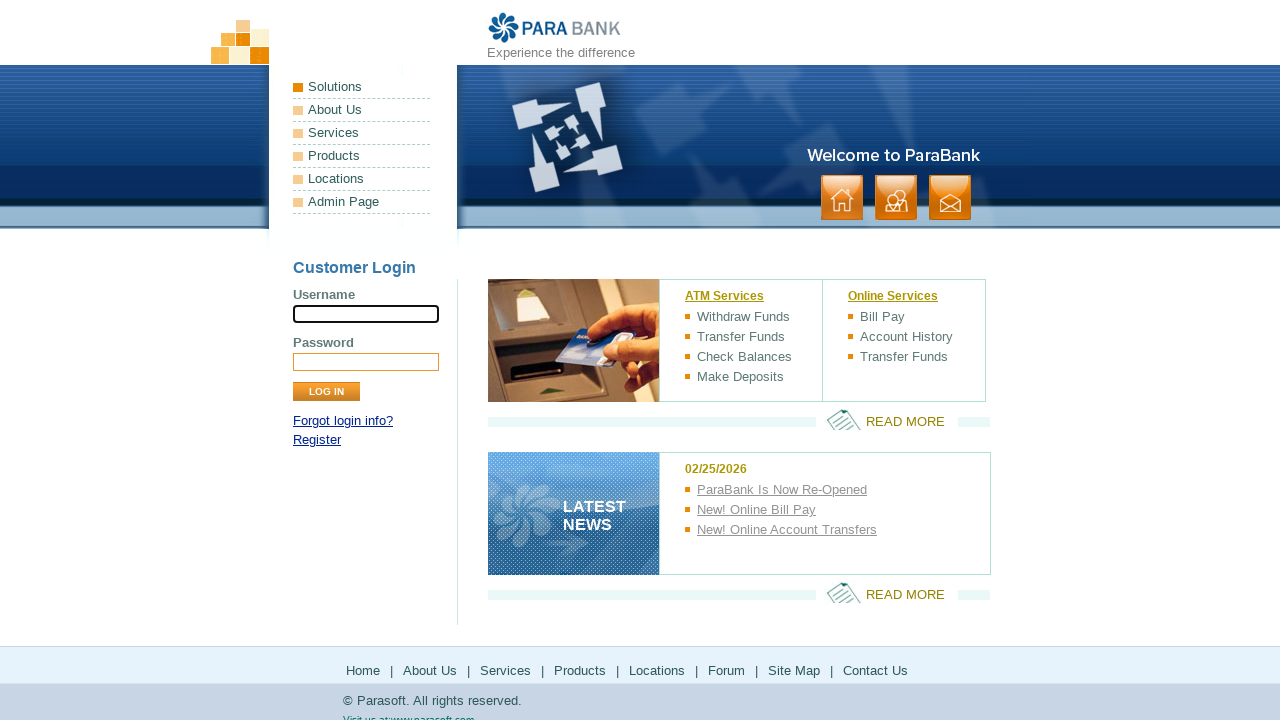

Clicked Register link to navigate to registration page at (317, 440) on text=Register
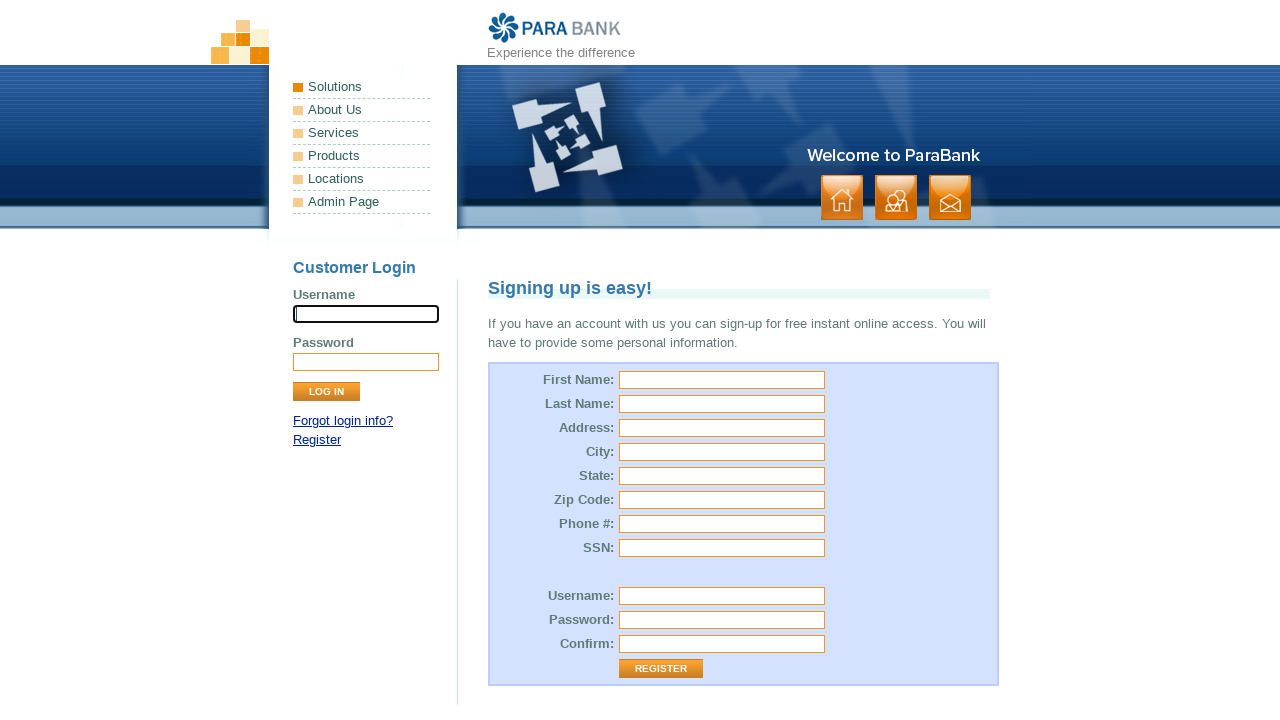

Registration form loaded successfully
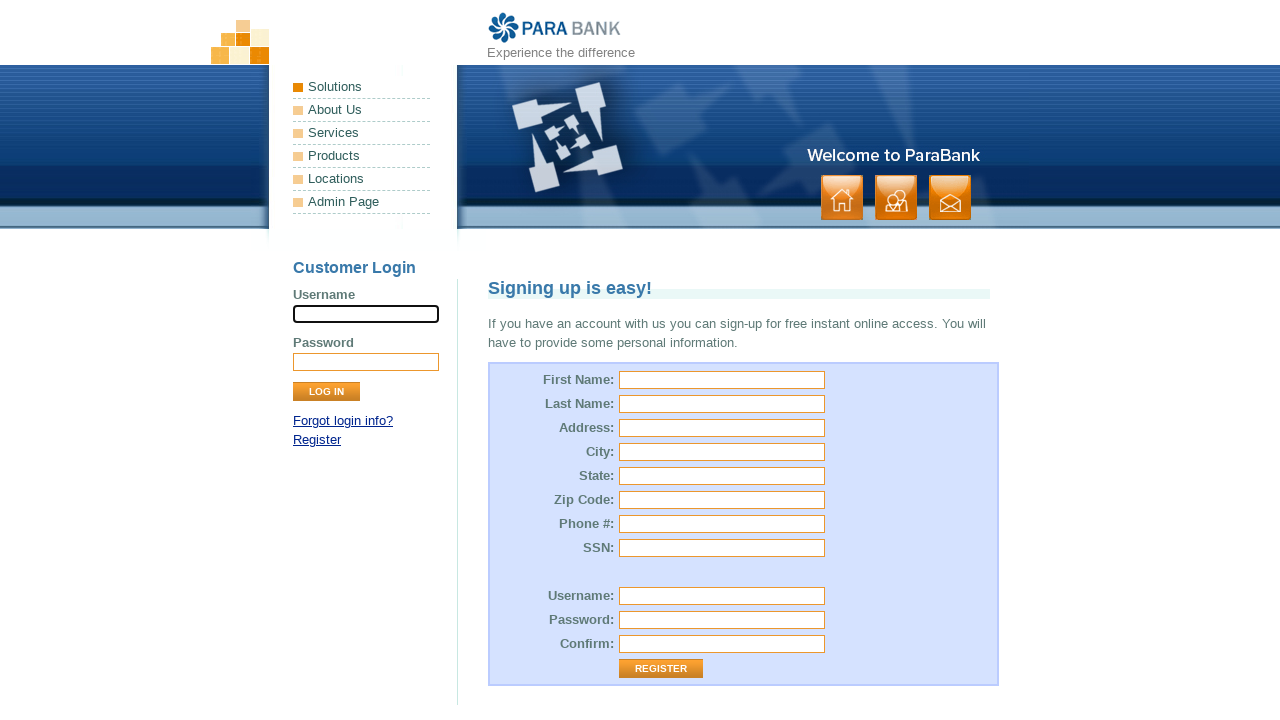

Filled first name field with 'Michael' on #customer\.firstName
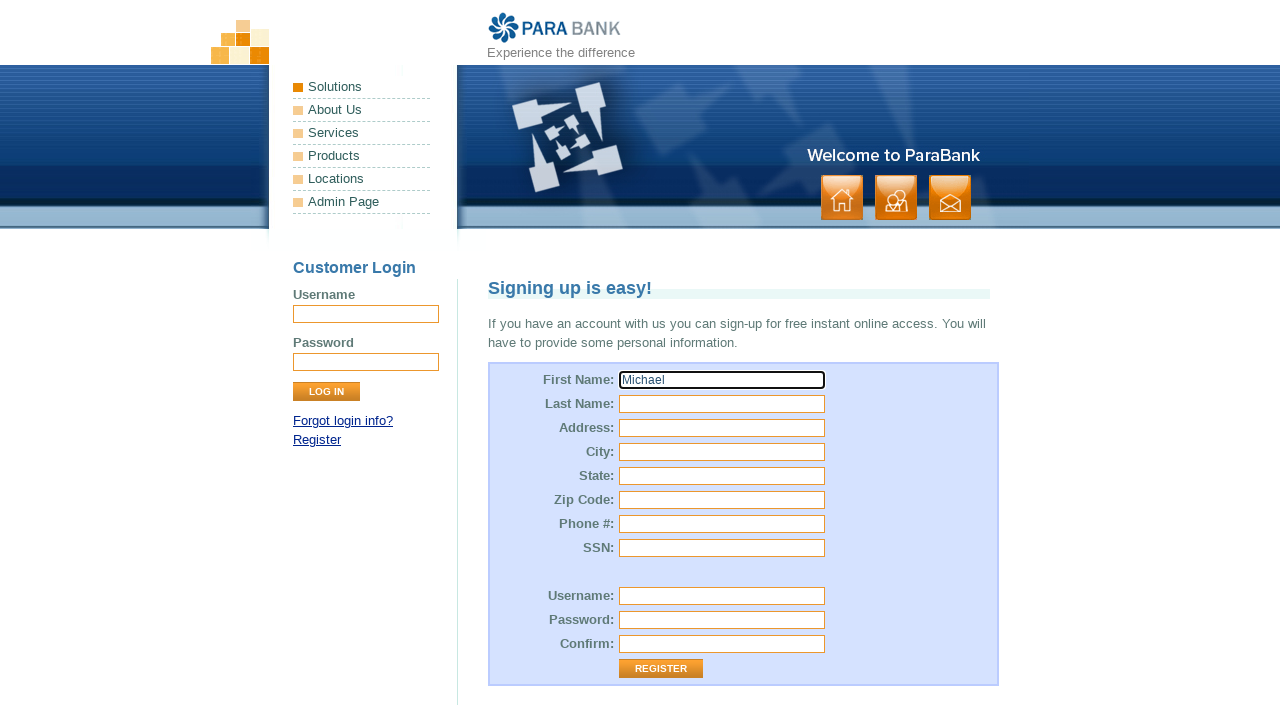

Filled last name field with 'Williams' on #customer\.lastName
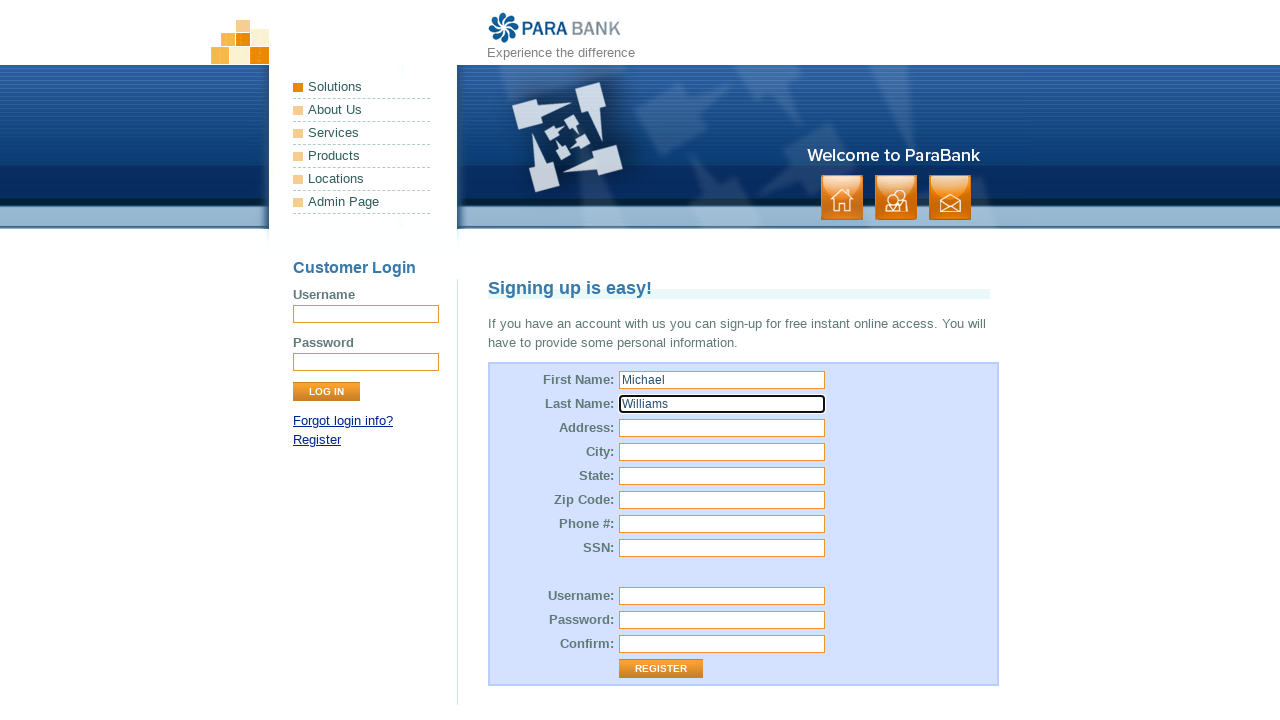

Filled street address field with '789 Pine Street' on #customer\.address\.street
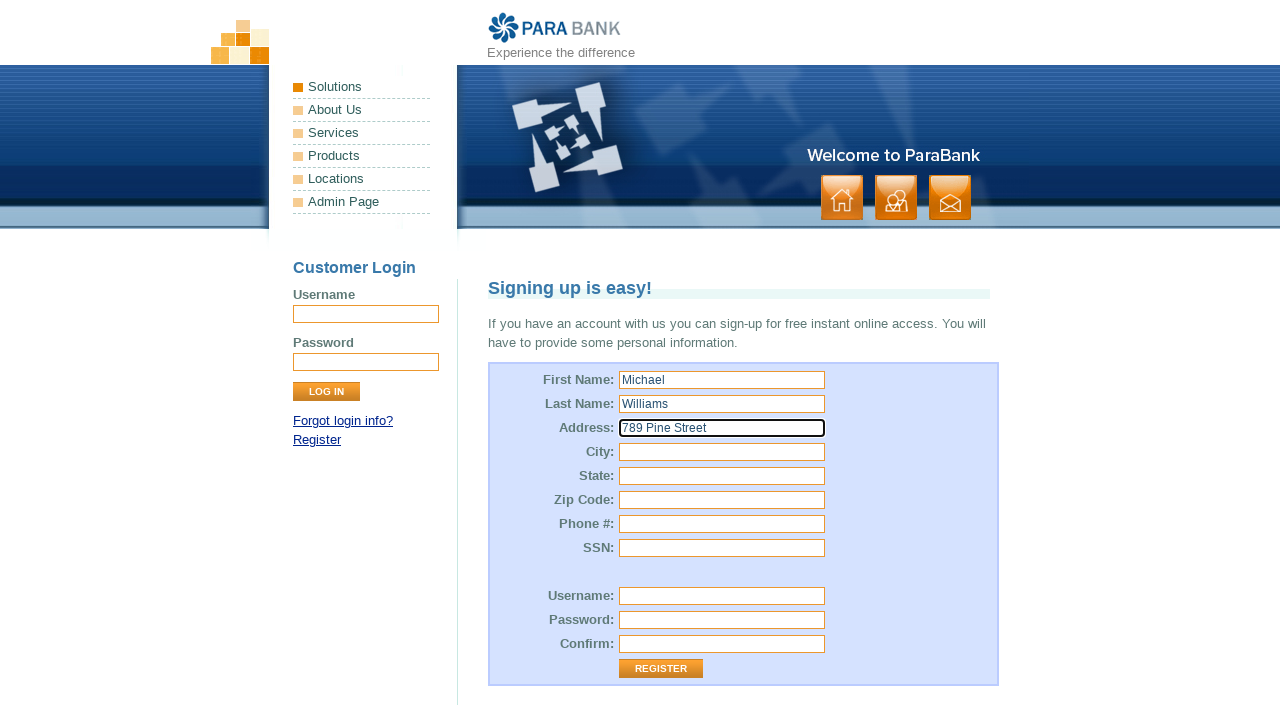

Filled city field with 'Vancouver' on #customer\.address\.city
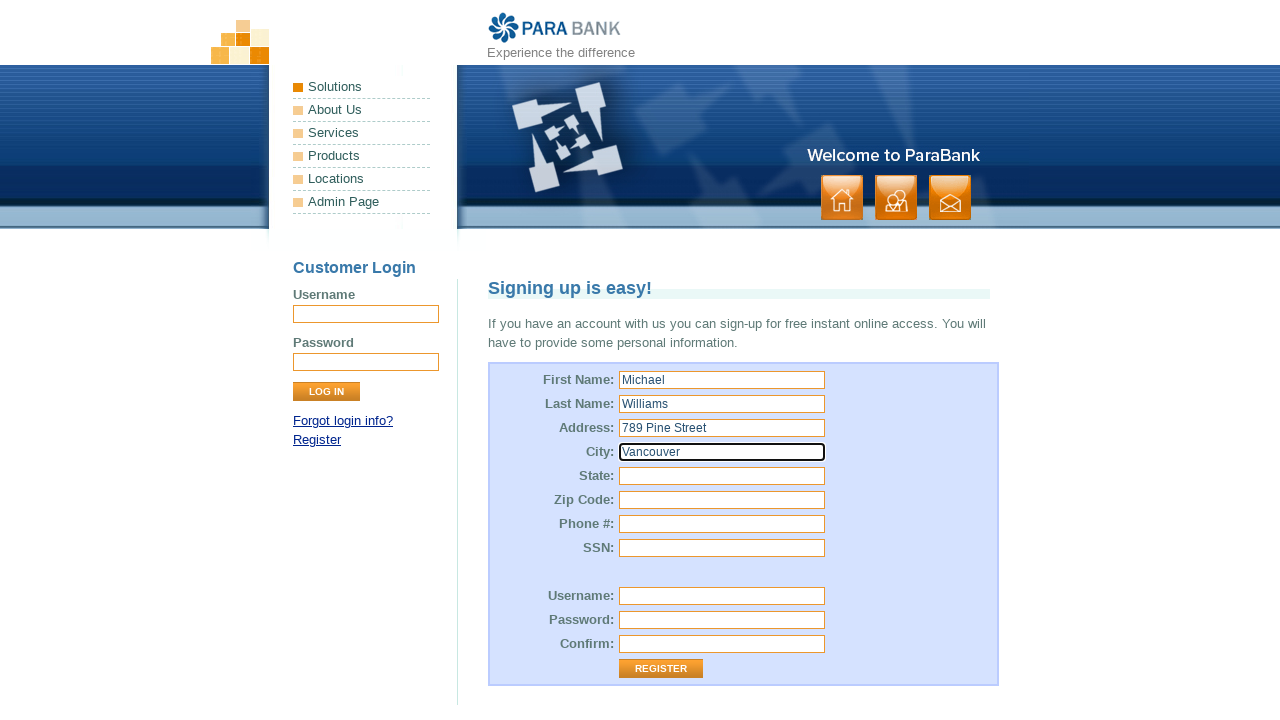

Filled state field with 'BC' on #customer\.address\.state
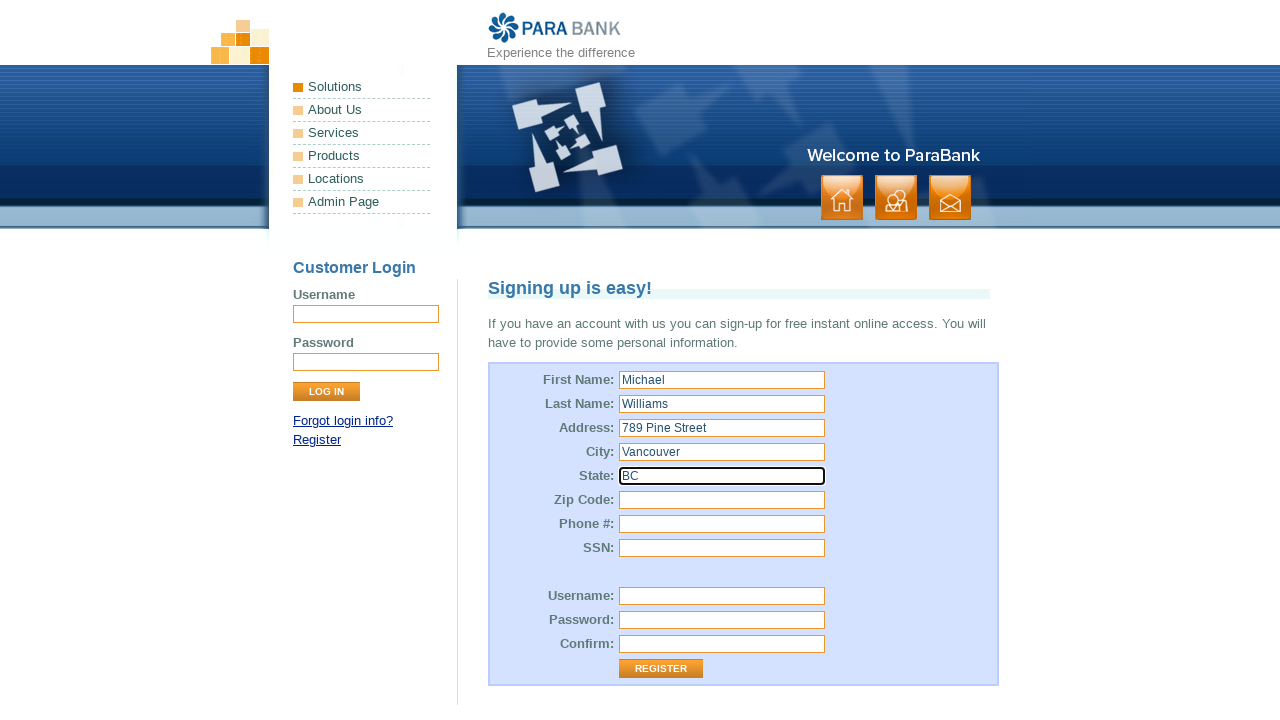

Filled zip code field with 'V6B 2W1' on #customer\.address\.zipCode
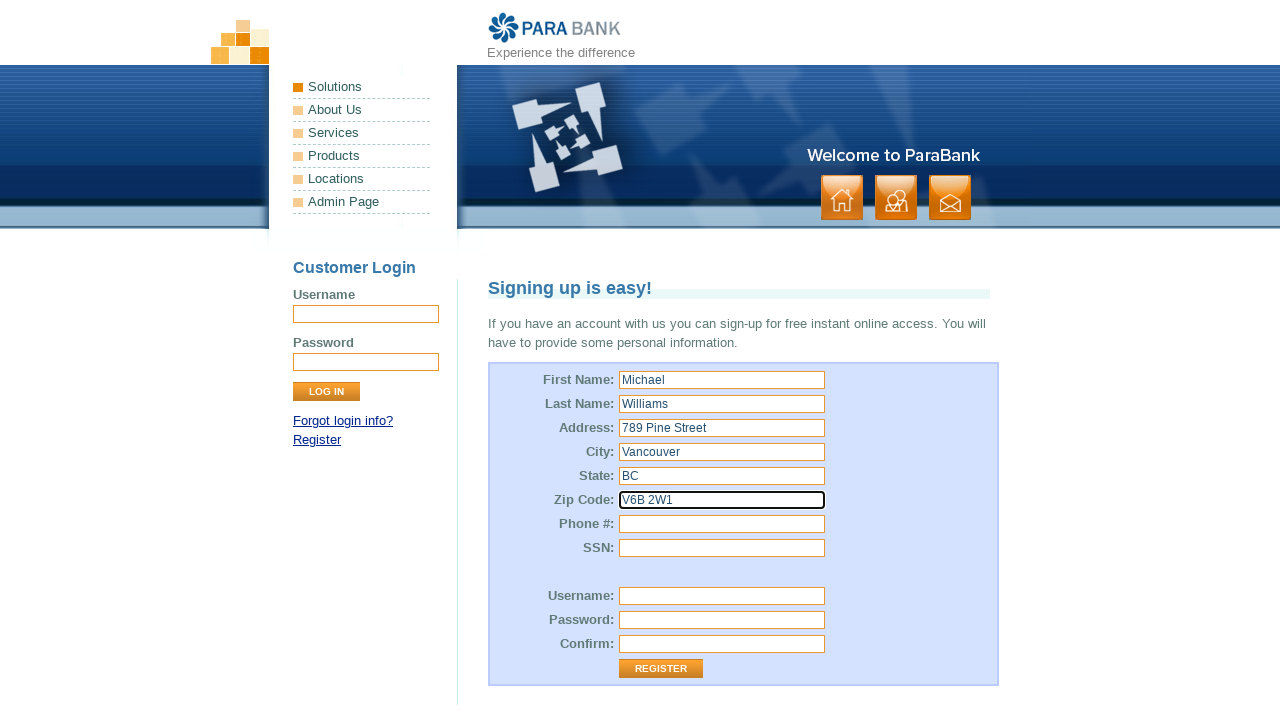

Filled phone number field with '1-(604)-555-9142' on #customer\.phoneNumber
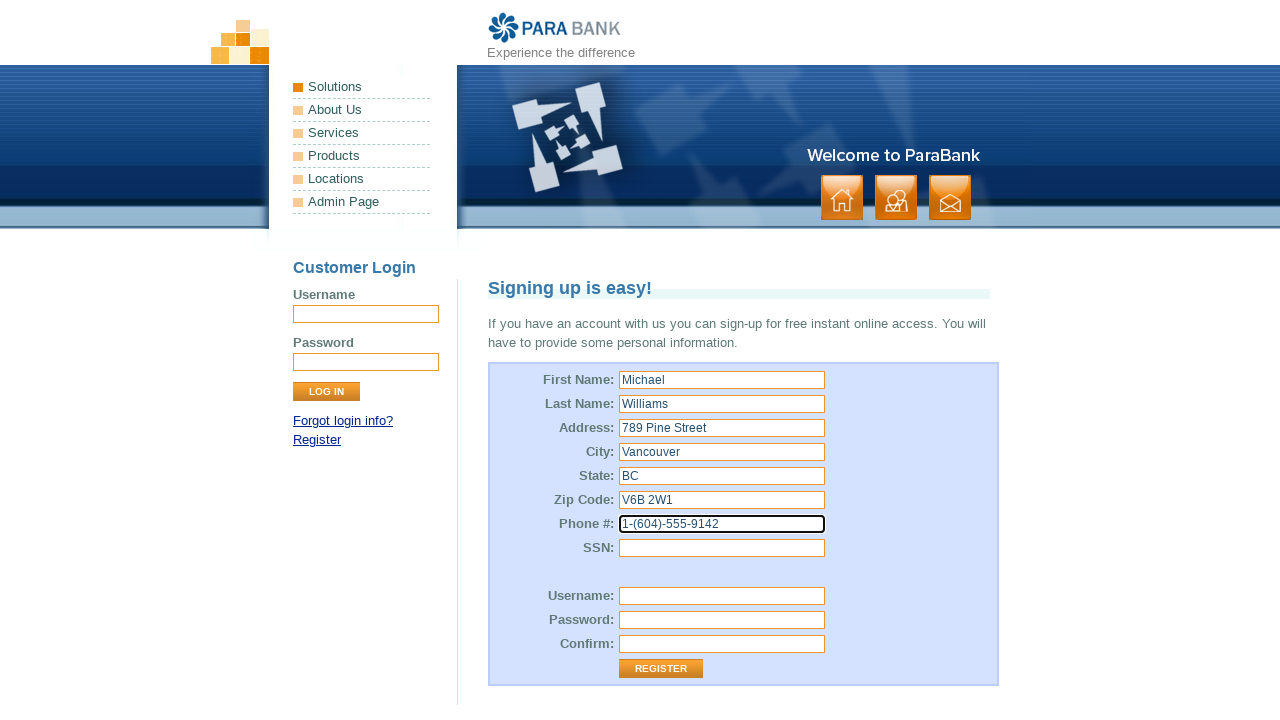

Filled SSN field with '987-65-4321' on #customer\.ssn
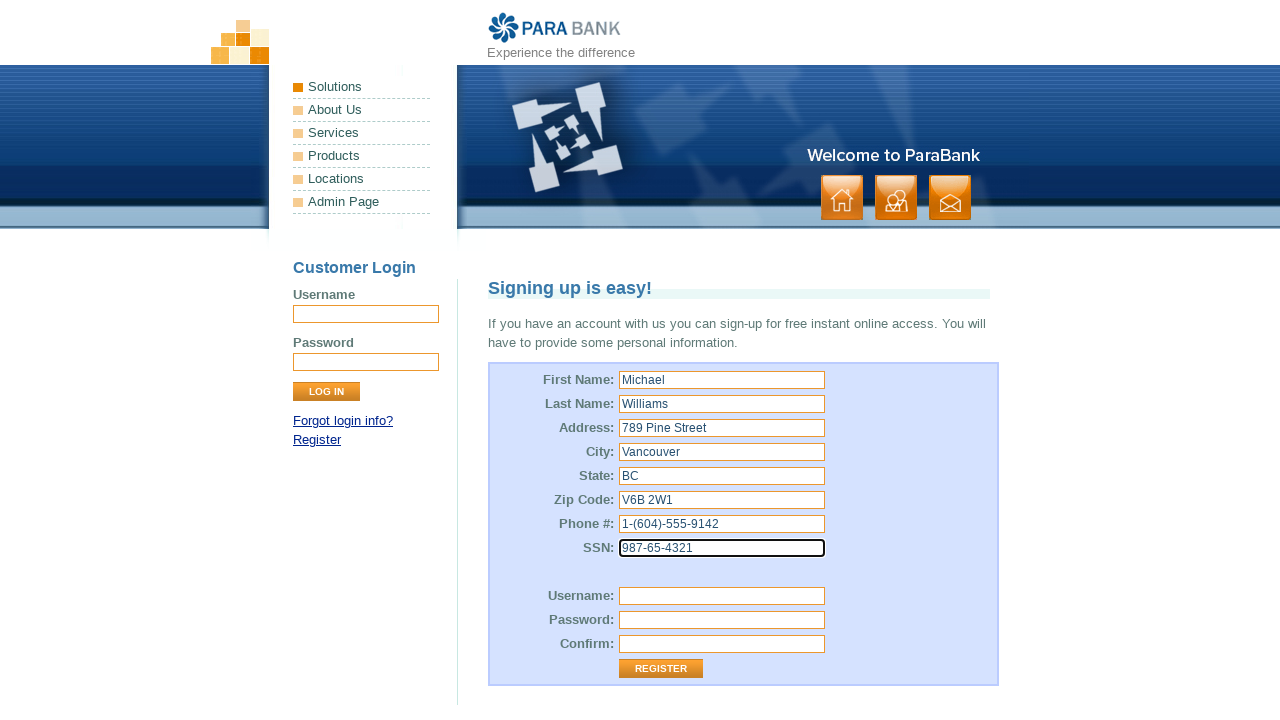

Filled username field with 'mwilliams542' on #customer\.username
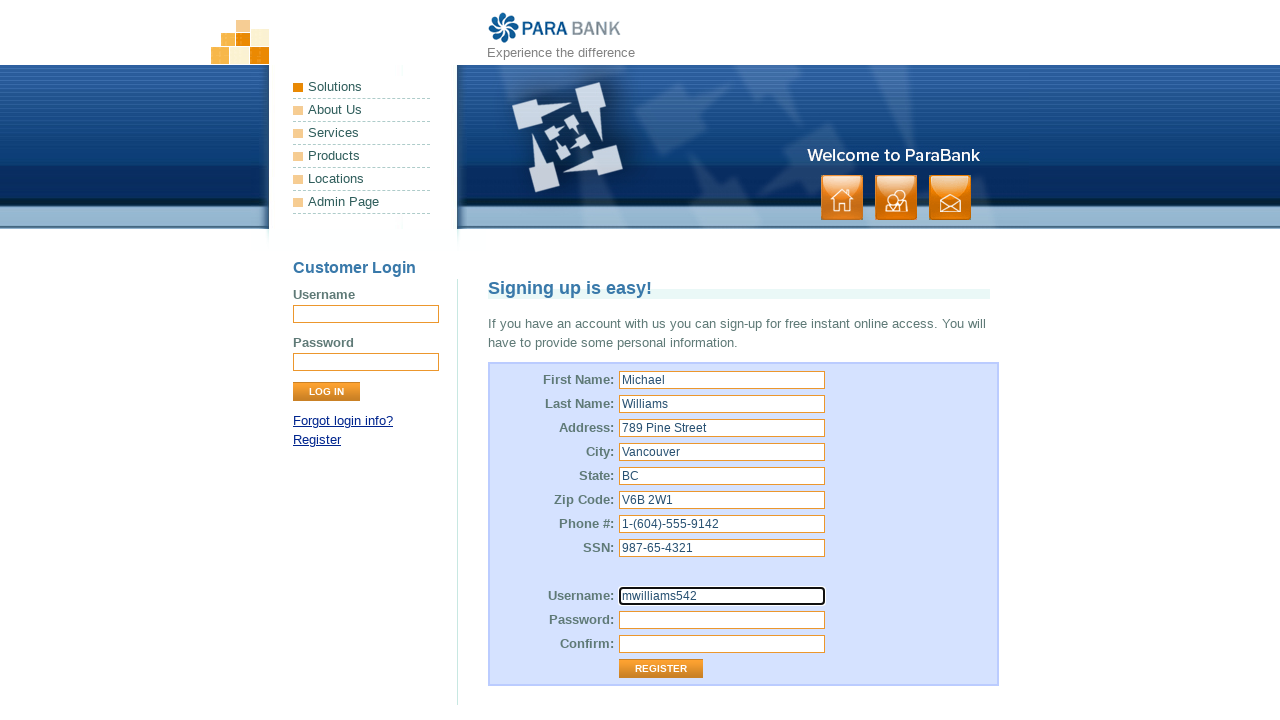

Filled password field with 'TestPass456!' on #customer\.password
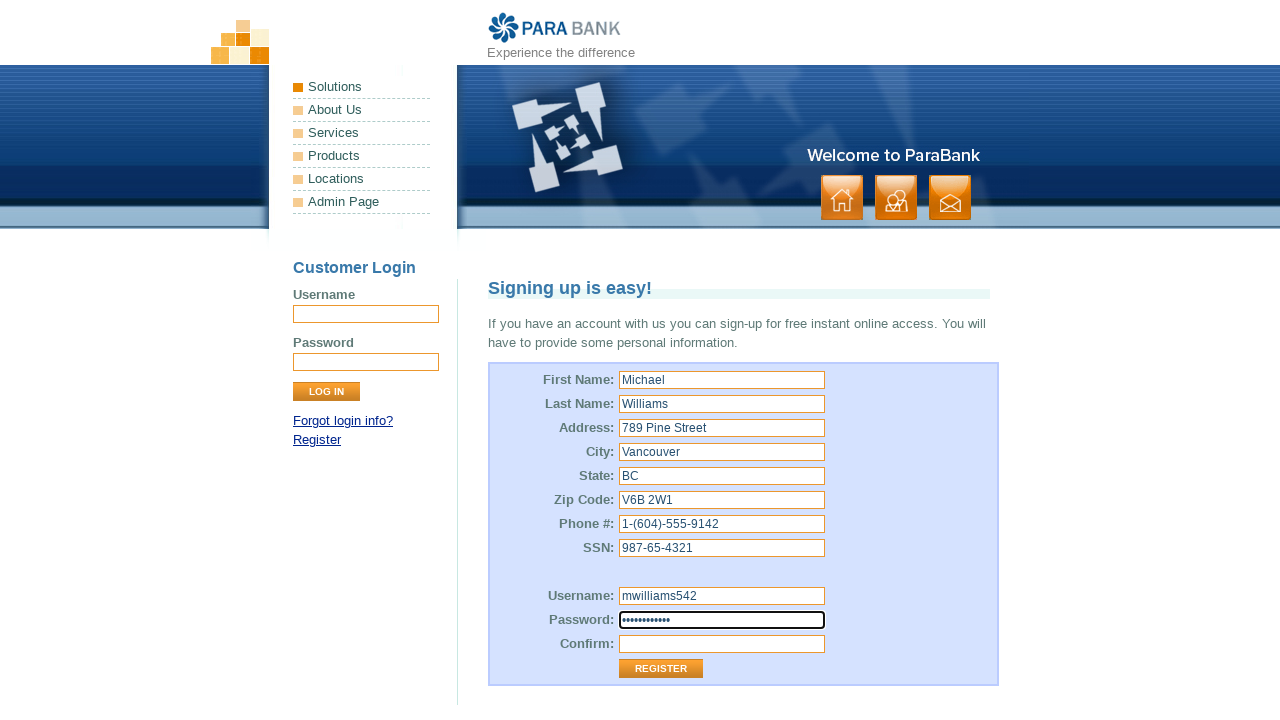

Filled repeat password field with 'TestPass456!' on #repeatedPassword
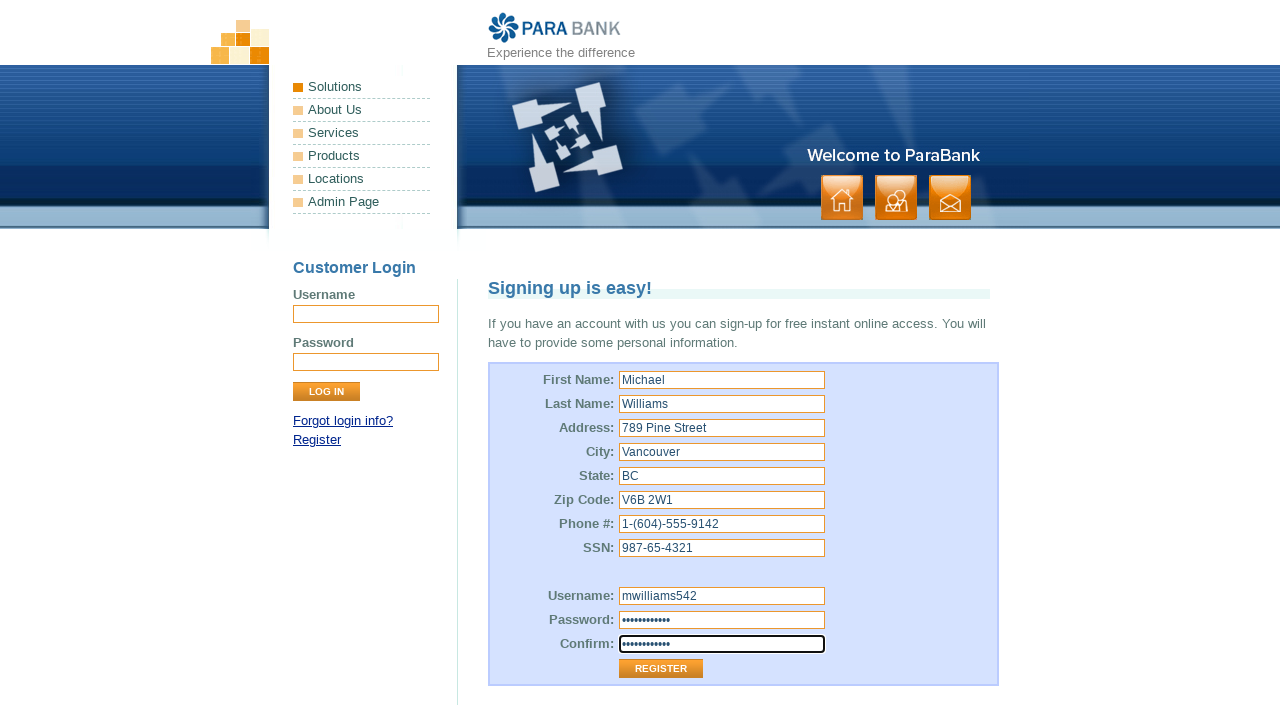

Clicked Register button to submit registration form at (661, 669) on input[value='Register']
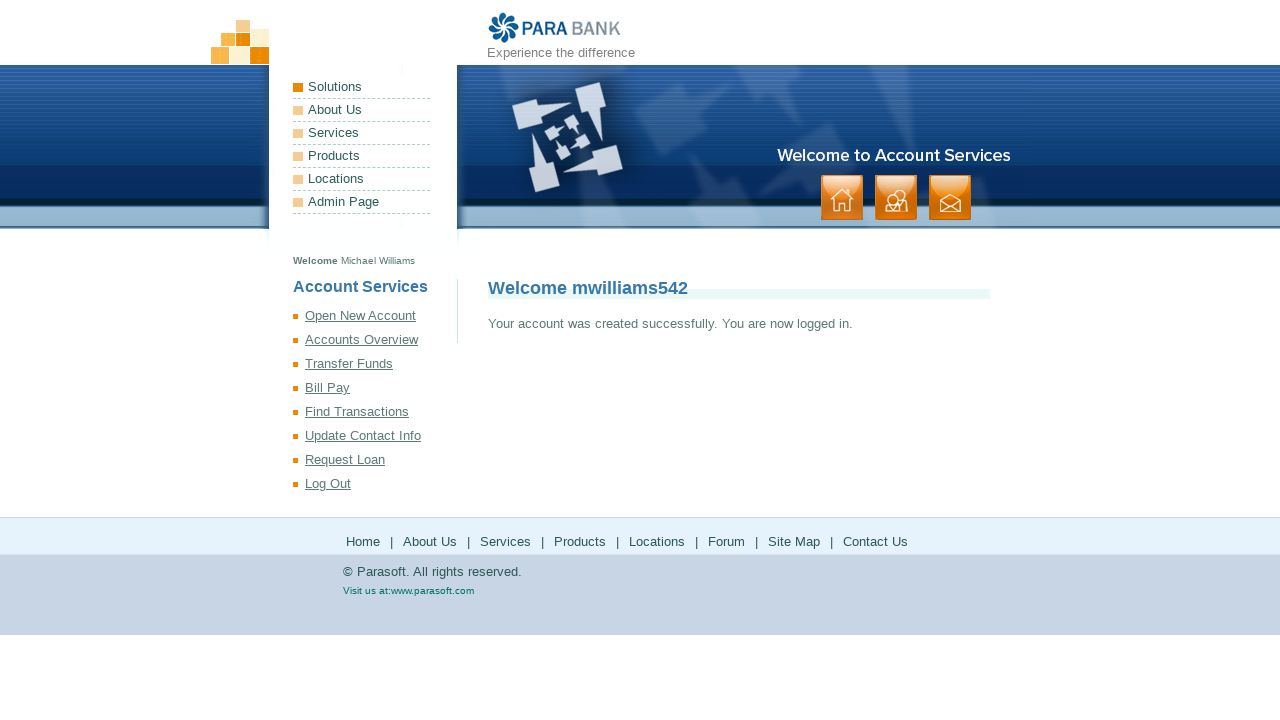

Registration successful - welcome message for Michael Williams displayed
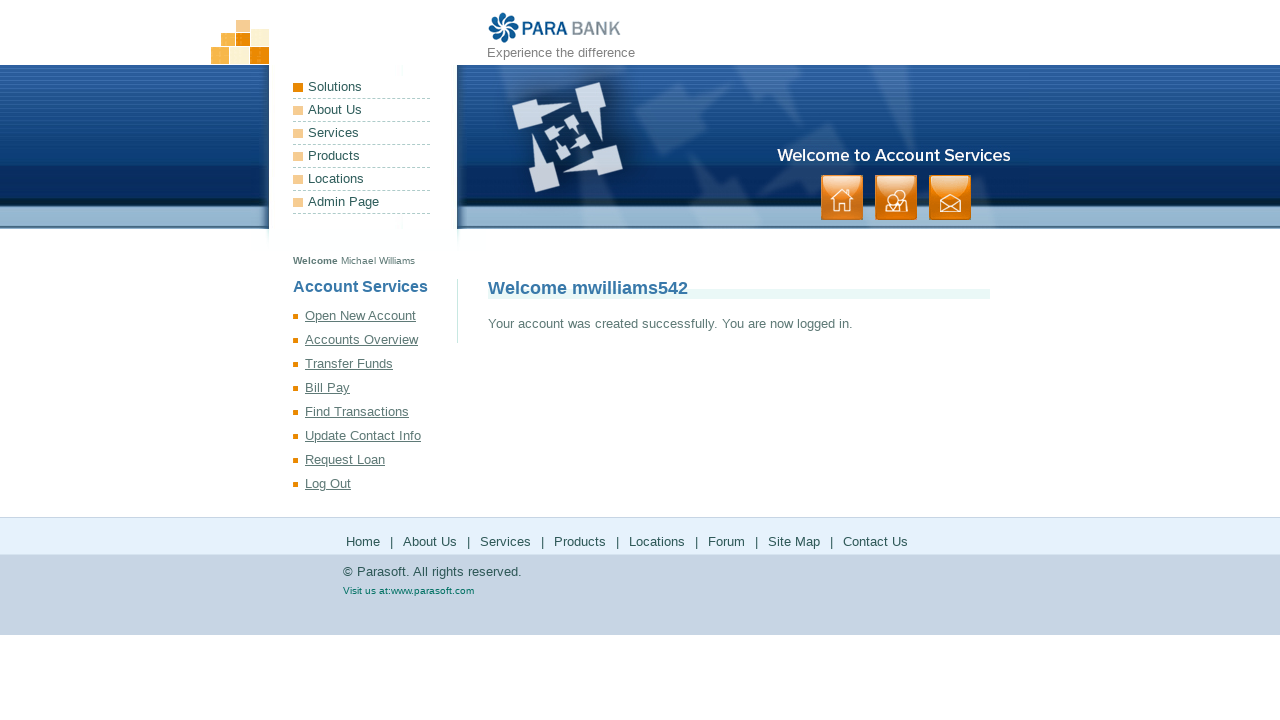

Clicked Log Out link to logout from account at (375, 484) on text=Log Out
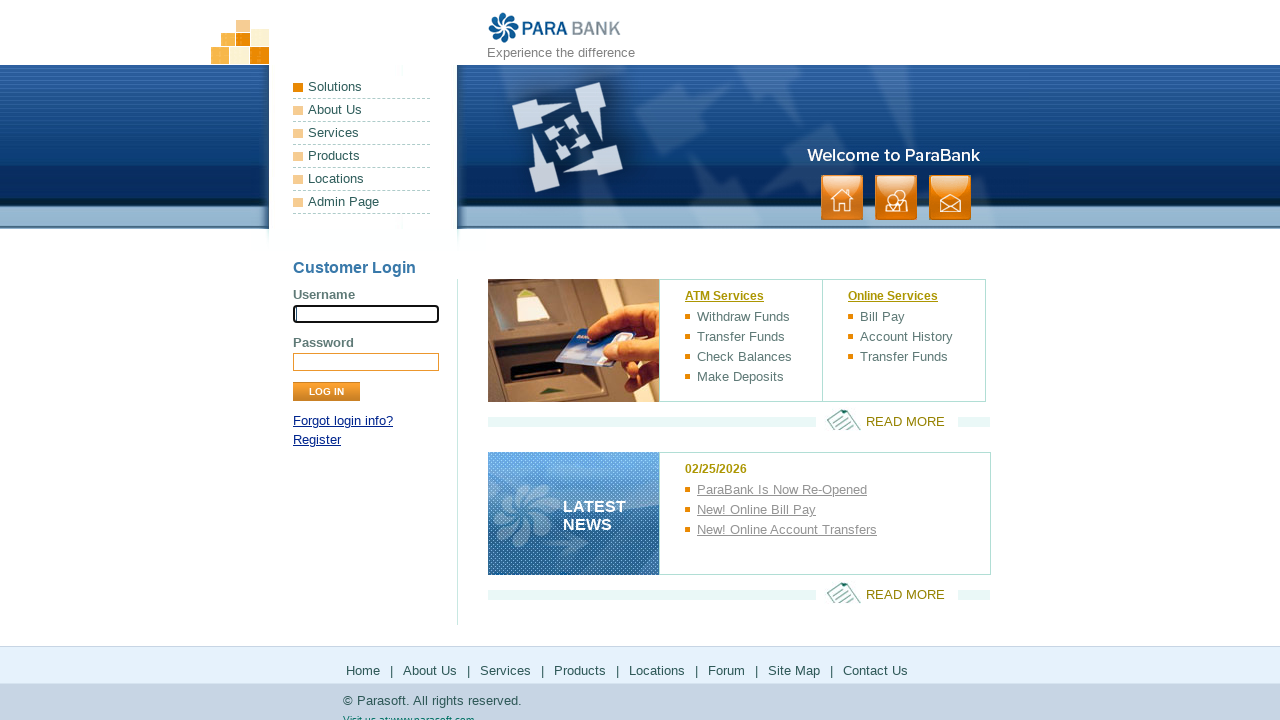

Successfully logged out - Customer Login form displayed
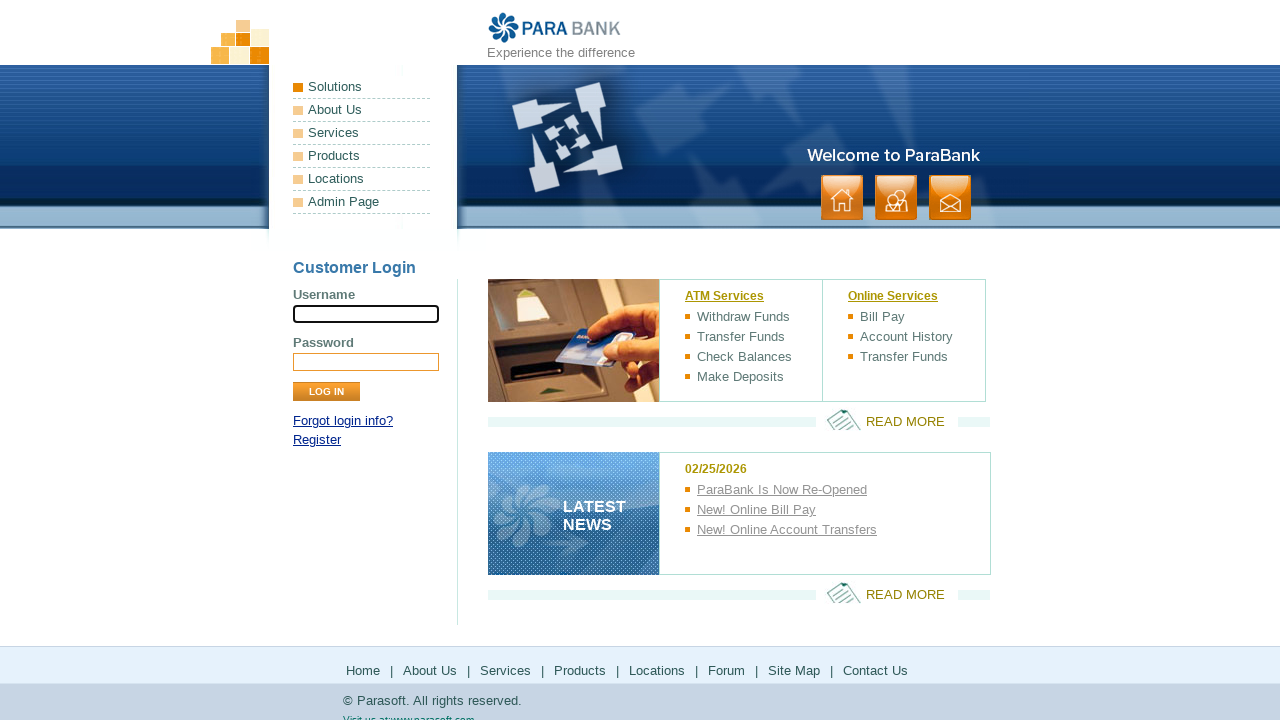

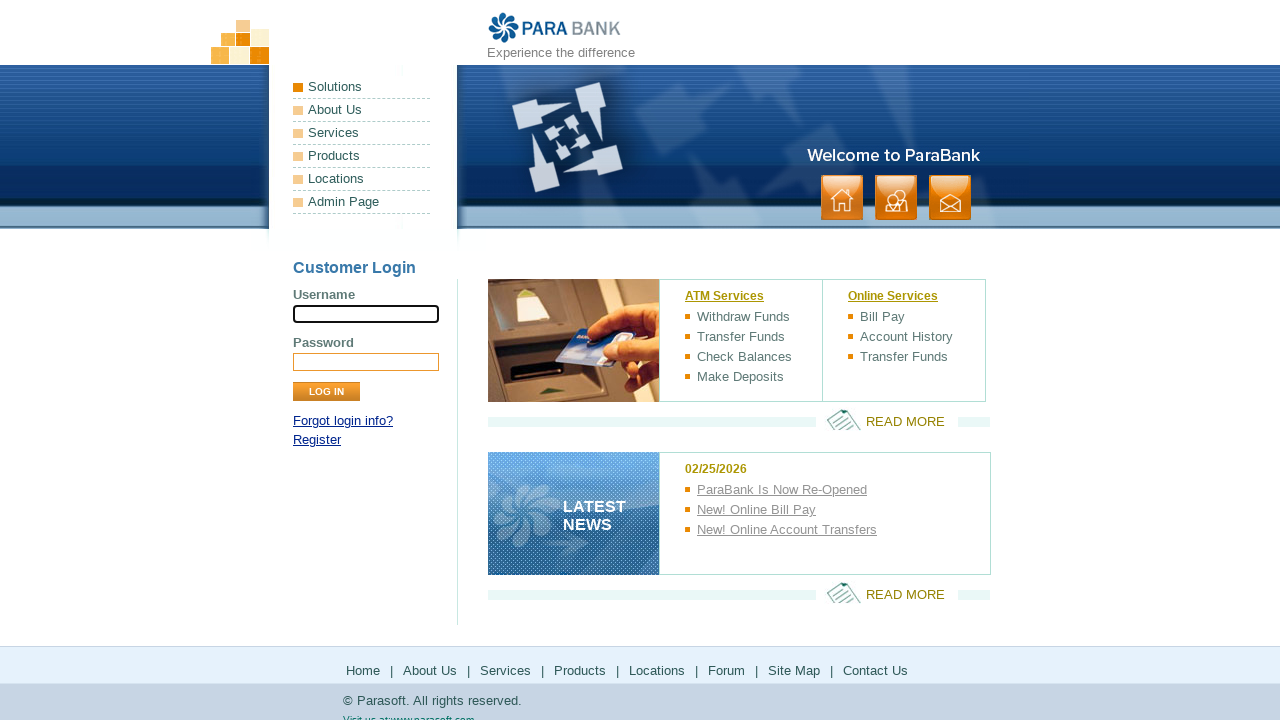